Tests table filtering functionality by searching for "Rice" and verifying that filtered results match the displayed items

Starting URL: https://rahulshettyacademy.com/seleniumPractise/#/offers

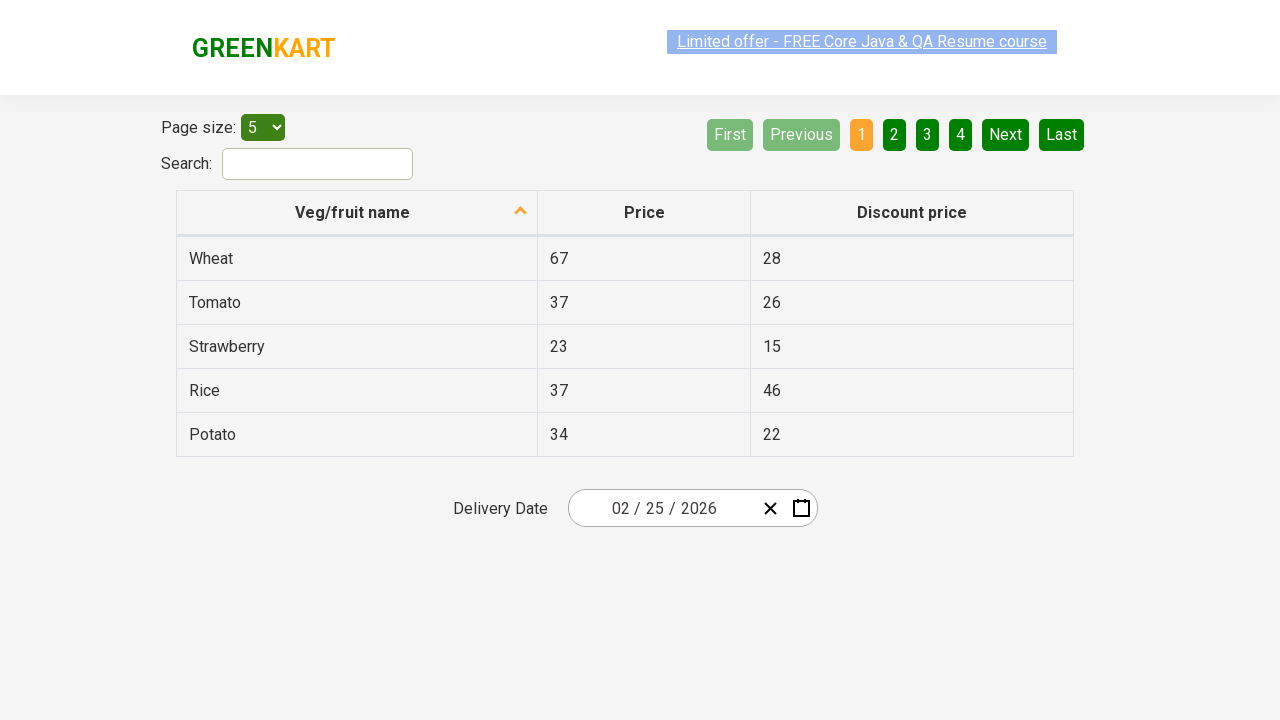

Entered 'Rice' in the search box to filter the table on [type='search']
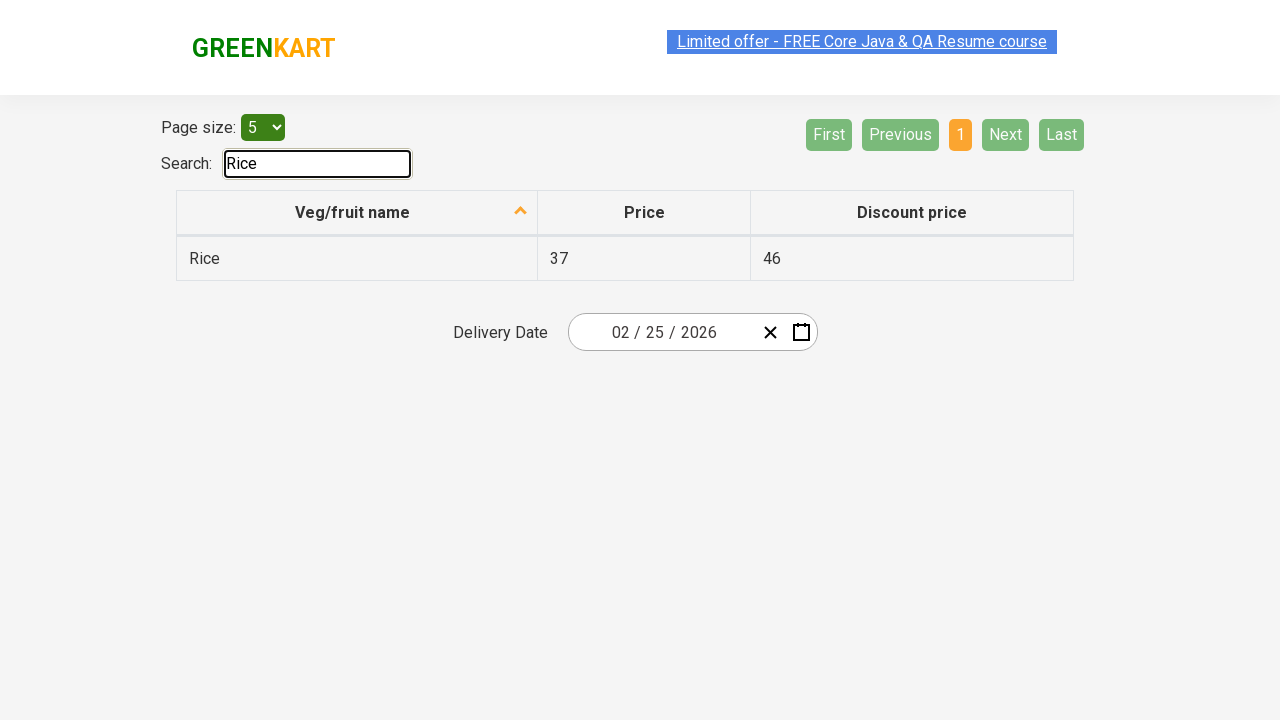

Waited for table to filter after entering search term
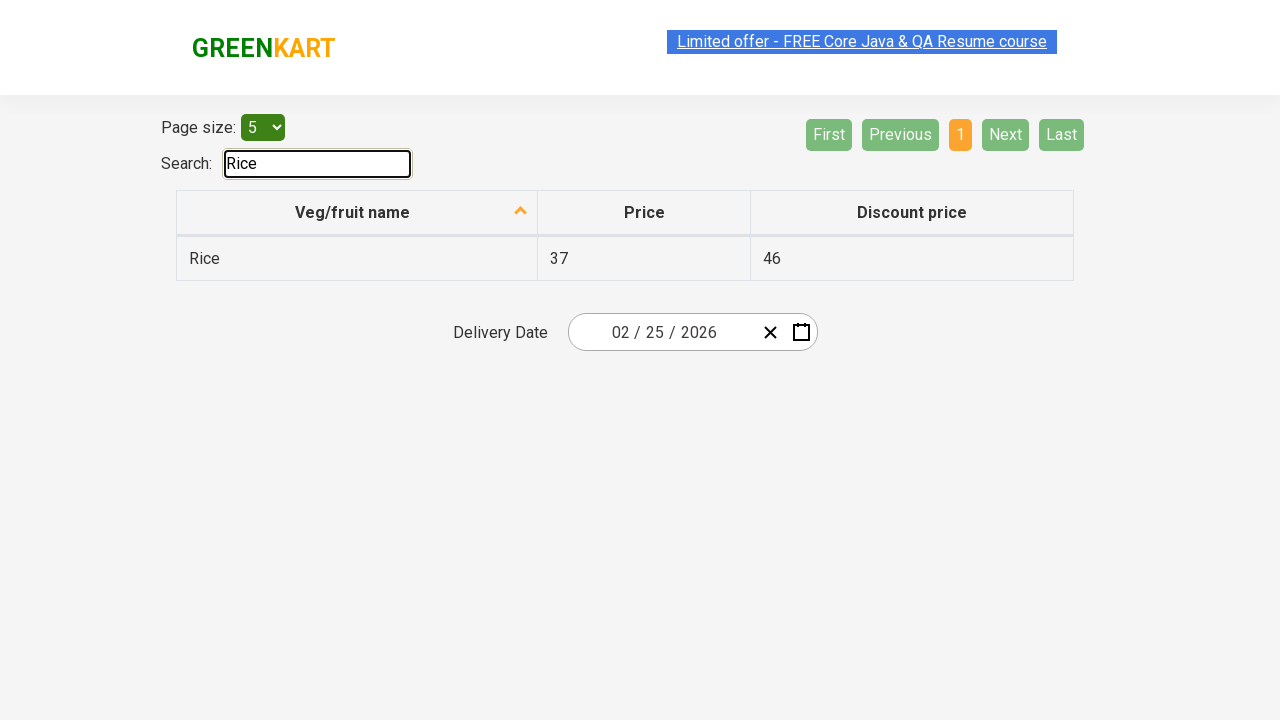

Retrieved all vegetable names from the first column of filtered results
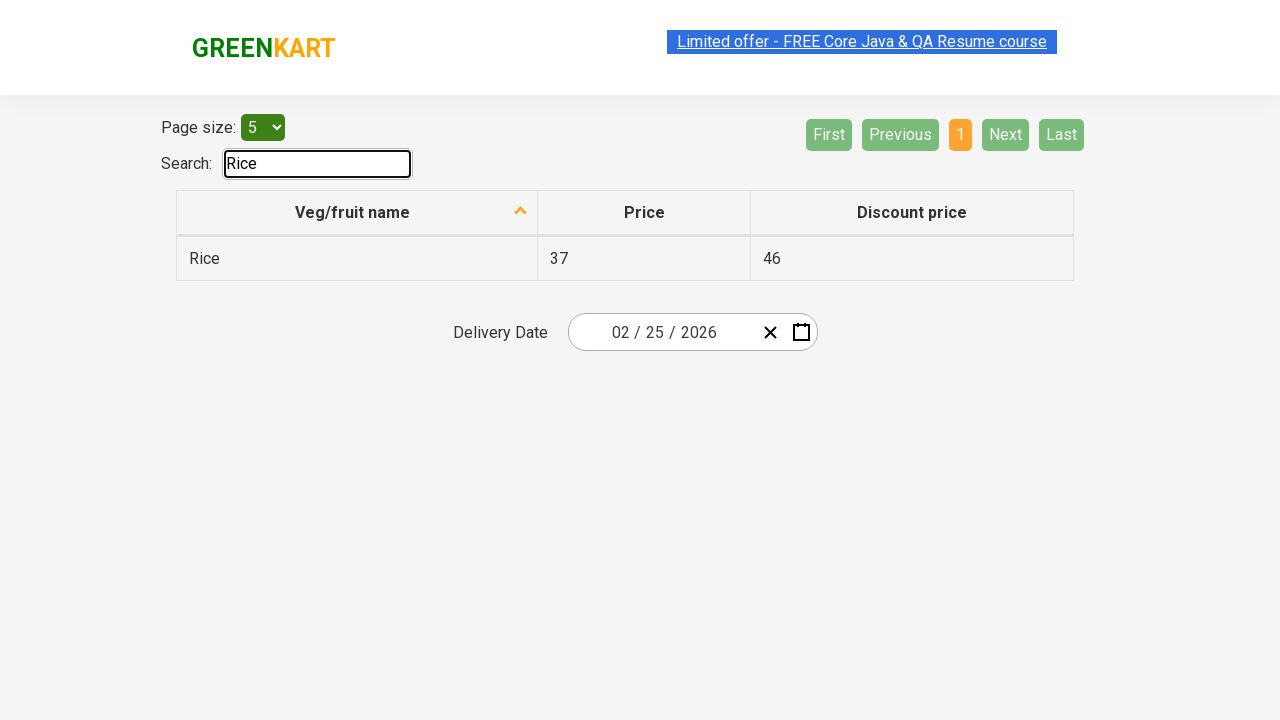

Filtered vegetable list to items containing 'Rice'
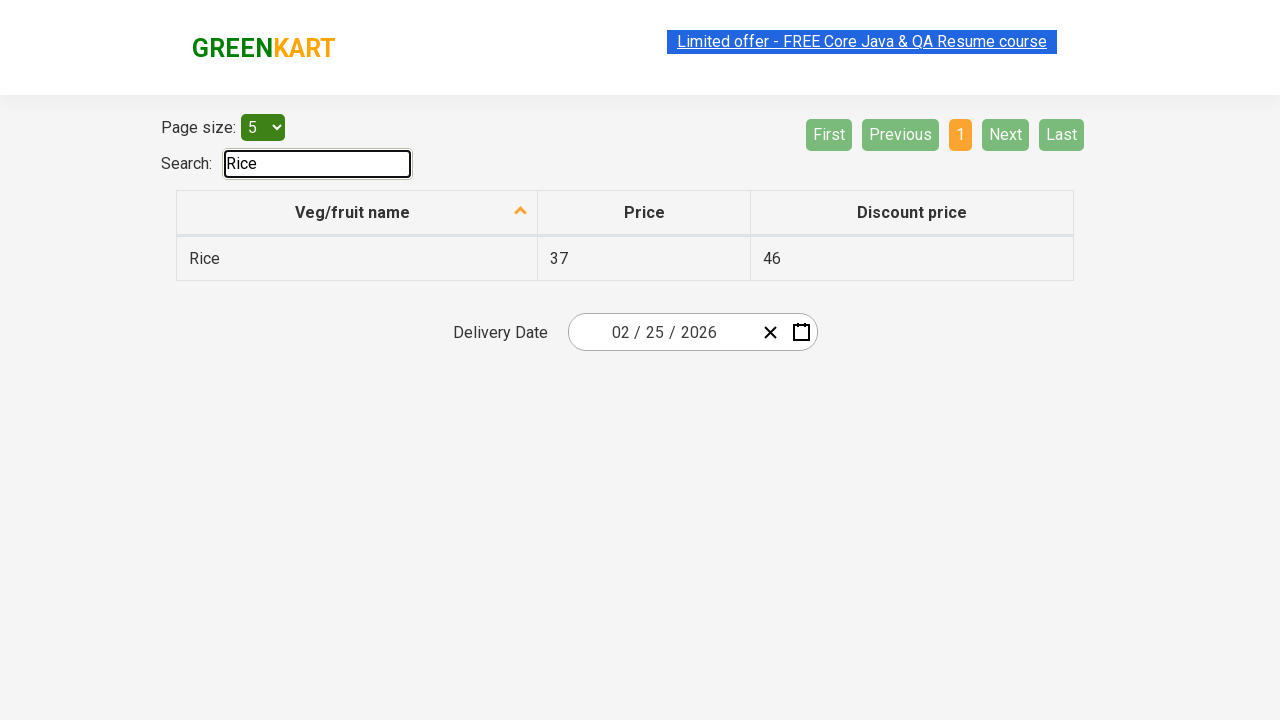

Verified that all displayed items contain 'Rice' - assertion passed
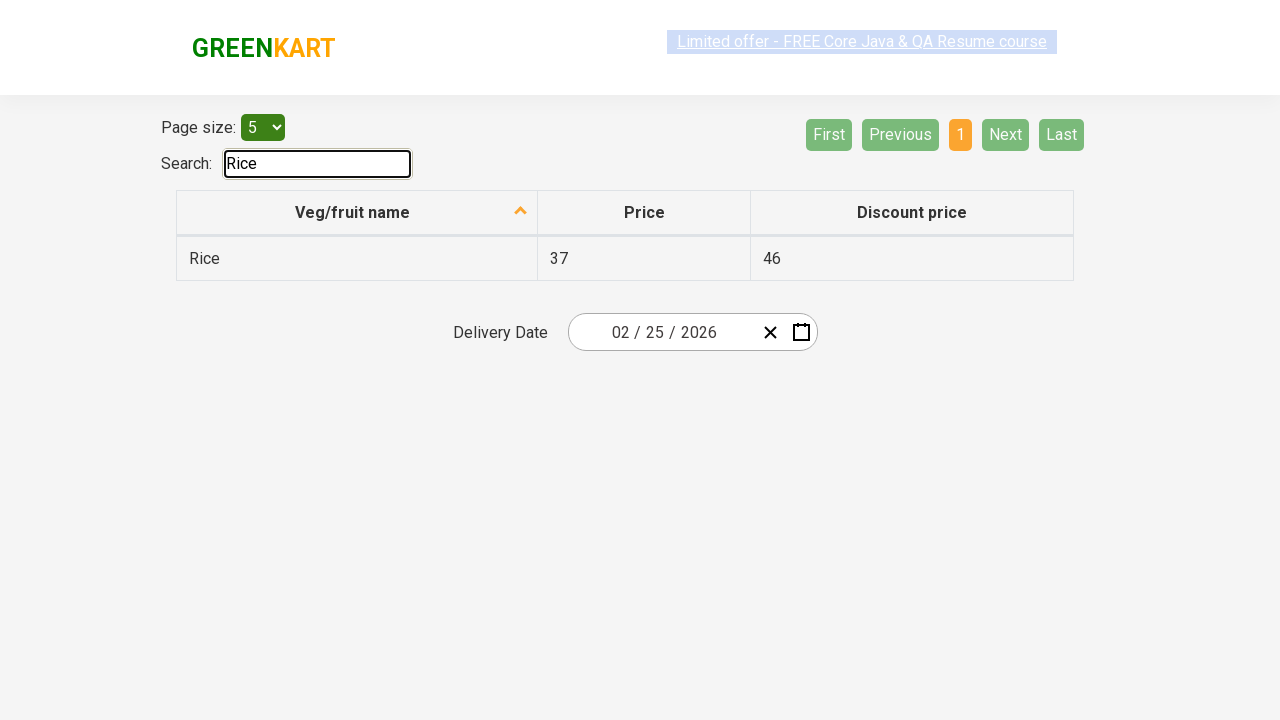

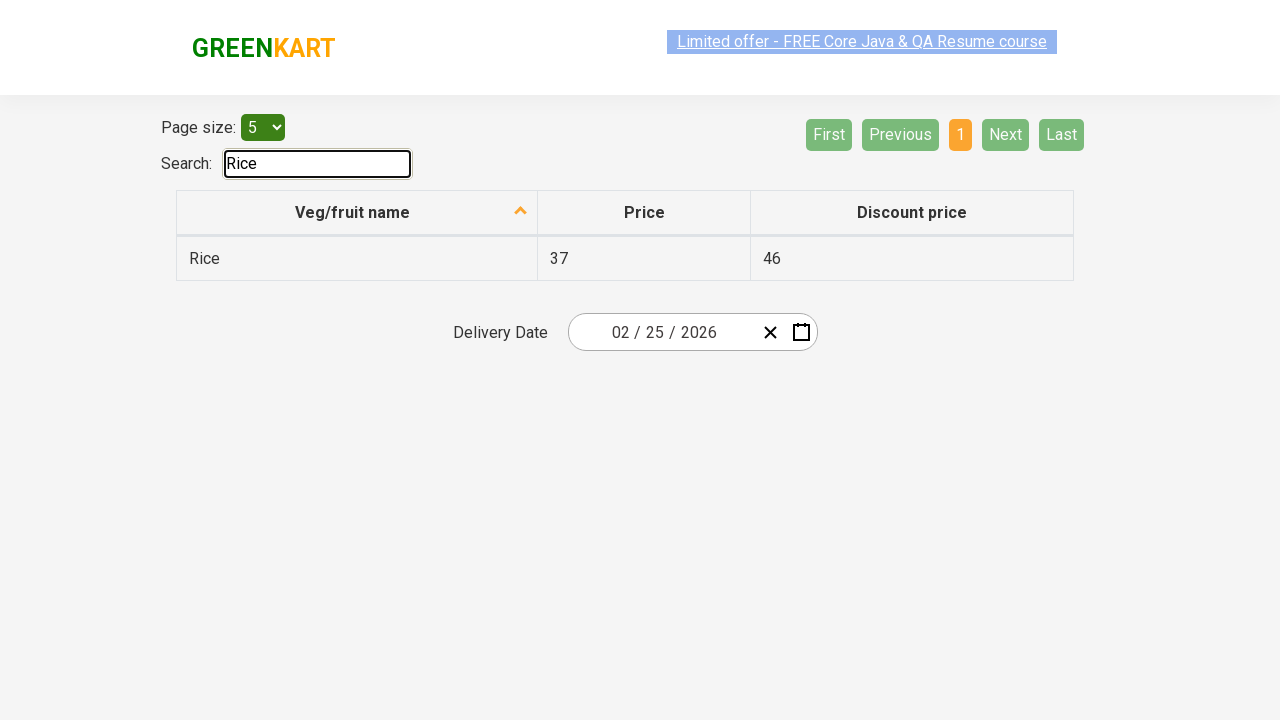